Tests that an unsaved change to an employee's name doesn't persist when switching between employees without saving

Starting URL: https://devmountain-qa.github.io/employee-manager/1.2_Version/index.html

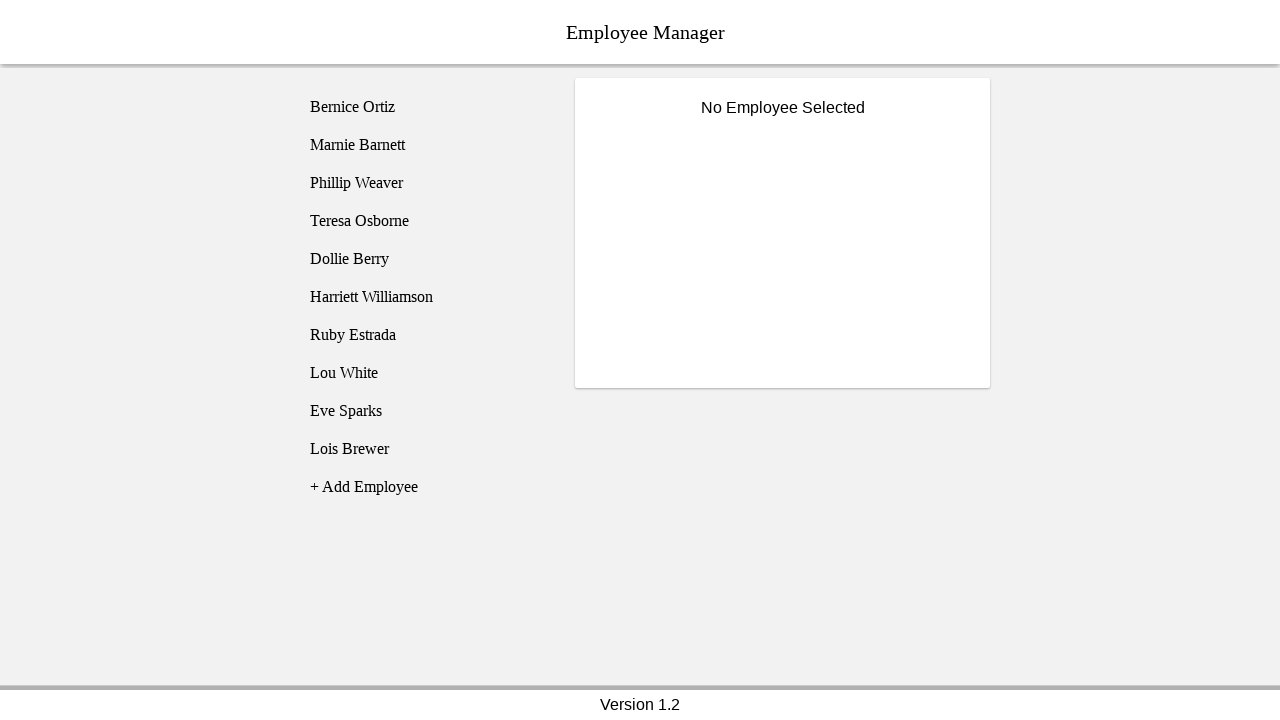

Clicked on Bernice Ortiz employee at (425, 107) on [name='employee1']
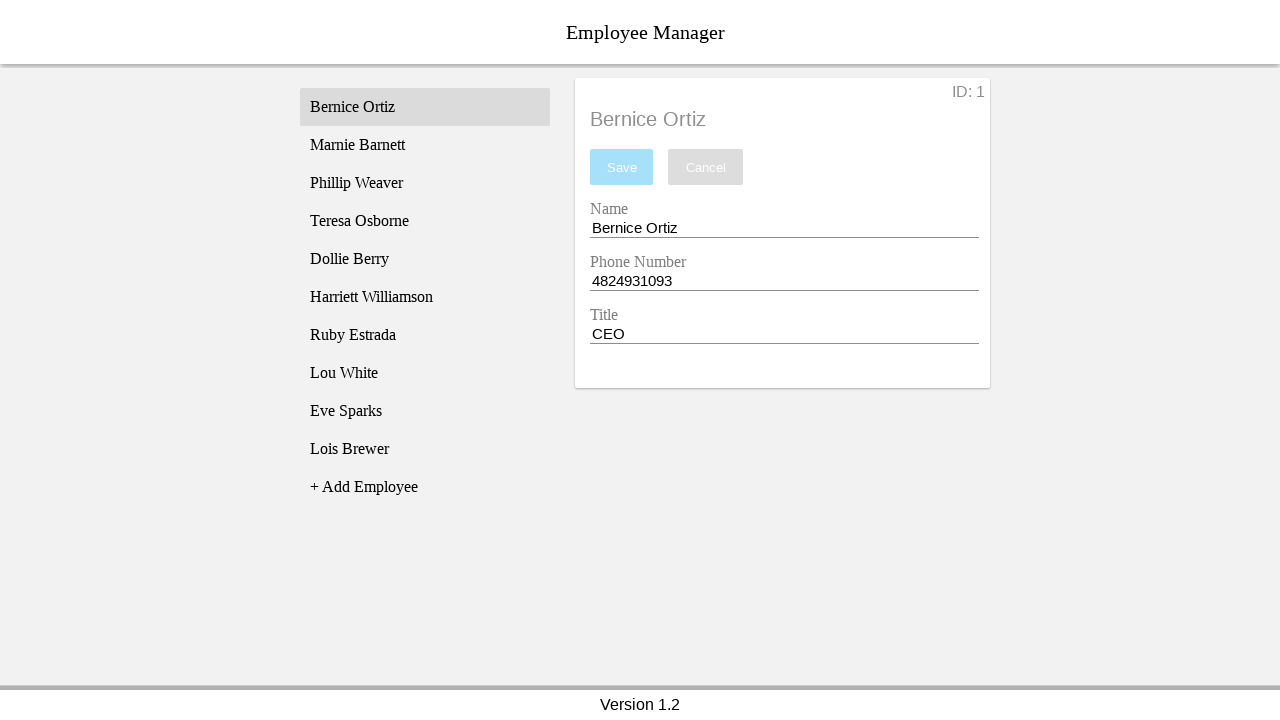

Name input field became visible
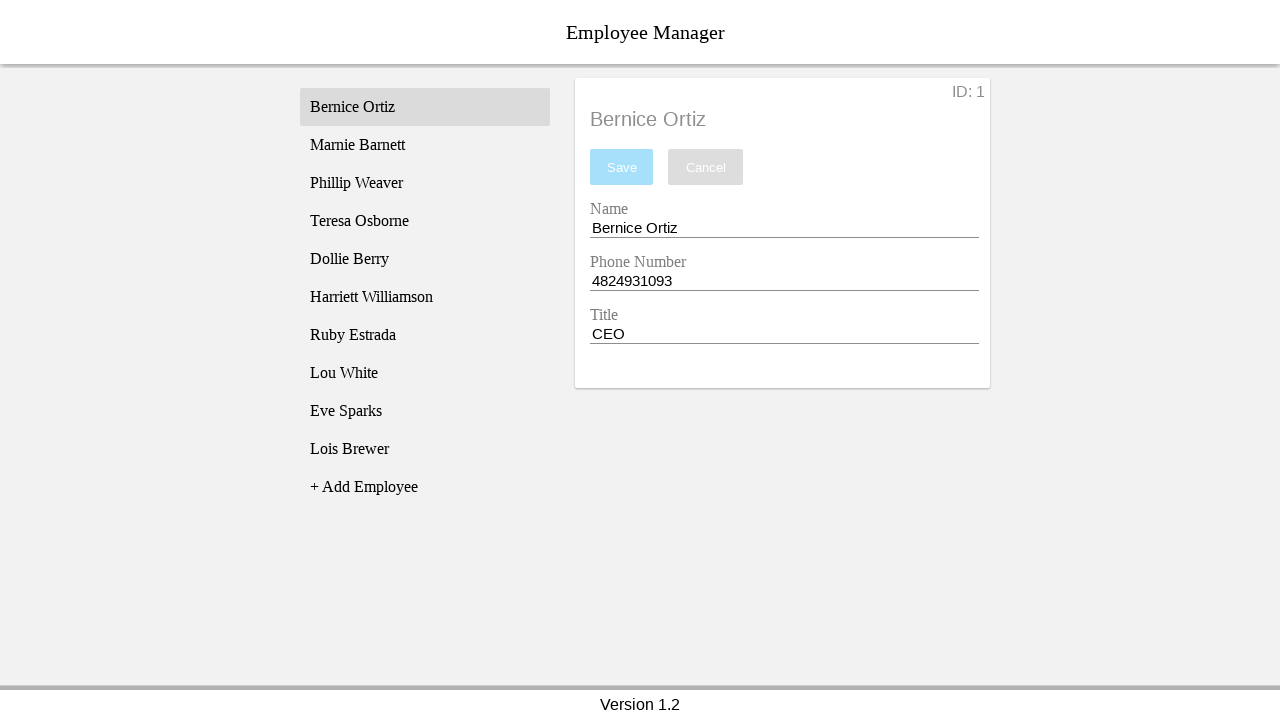

Changed employee name to 'Test Name' without saving on [name='nameEntry']
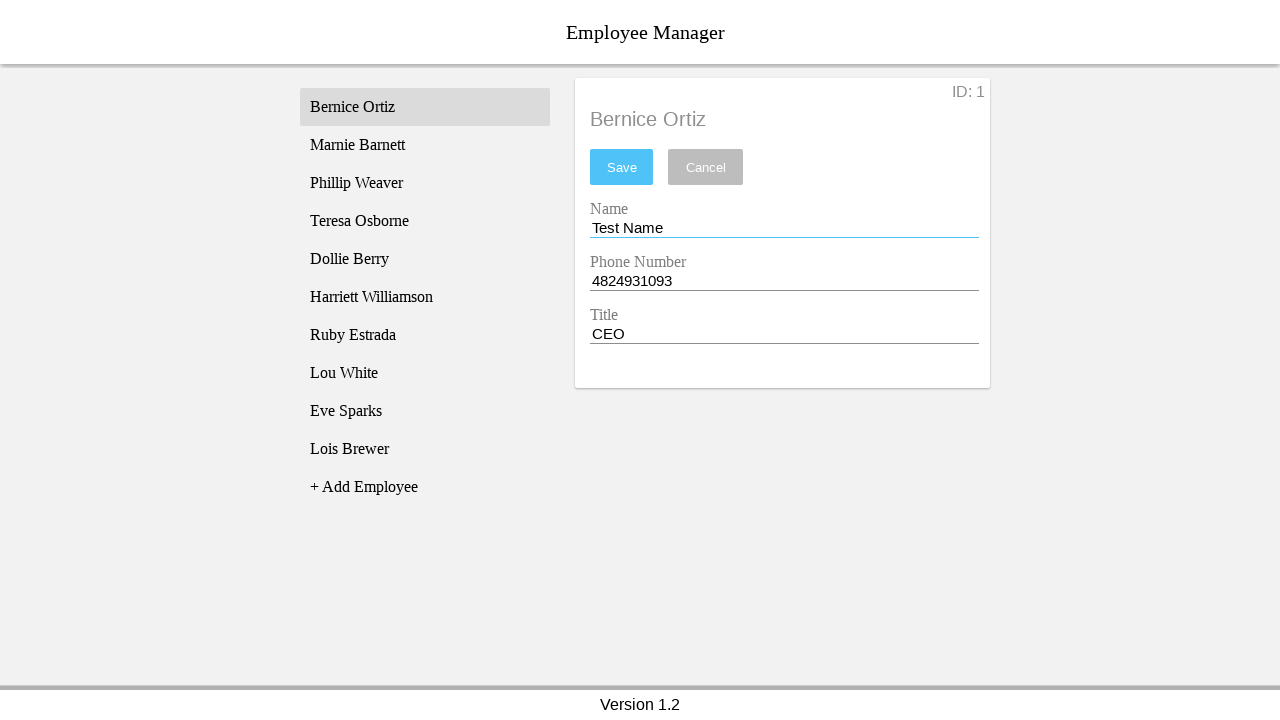

Clicked on Phillip Weaver employee to switch without saving at (425, 183) on [name='employee3']
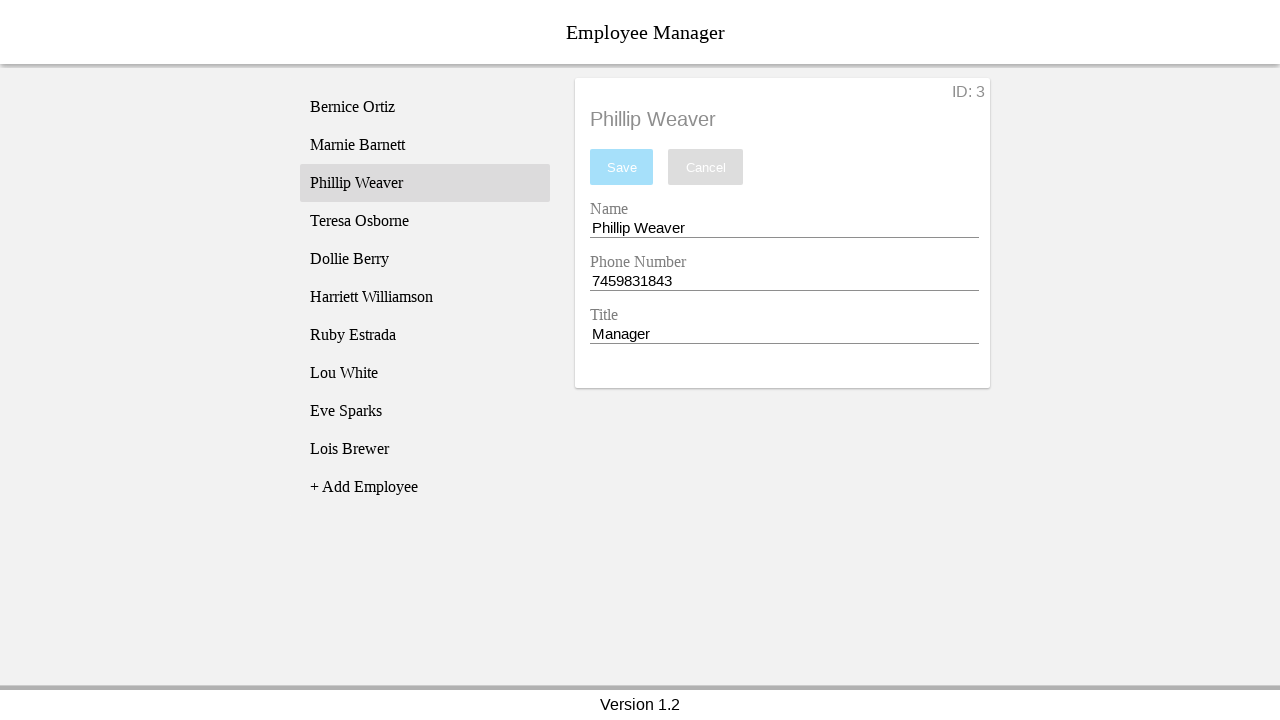

Phillip Weaver's information loaded
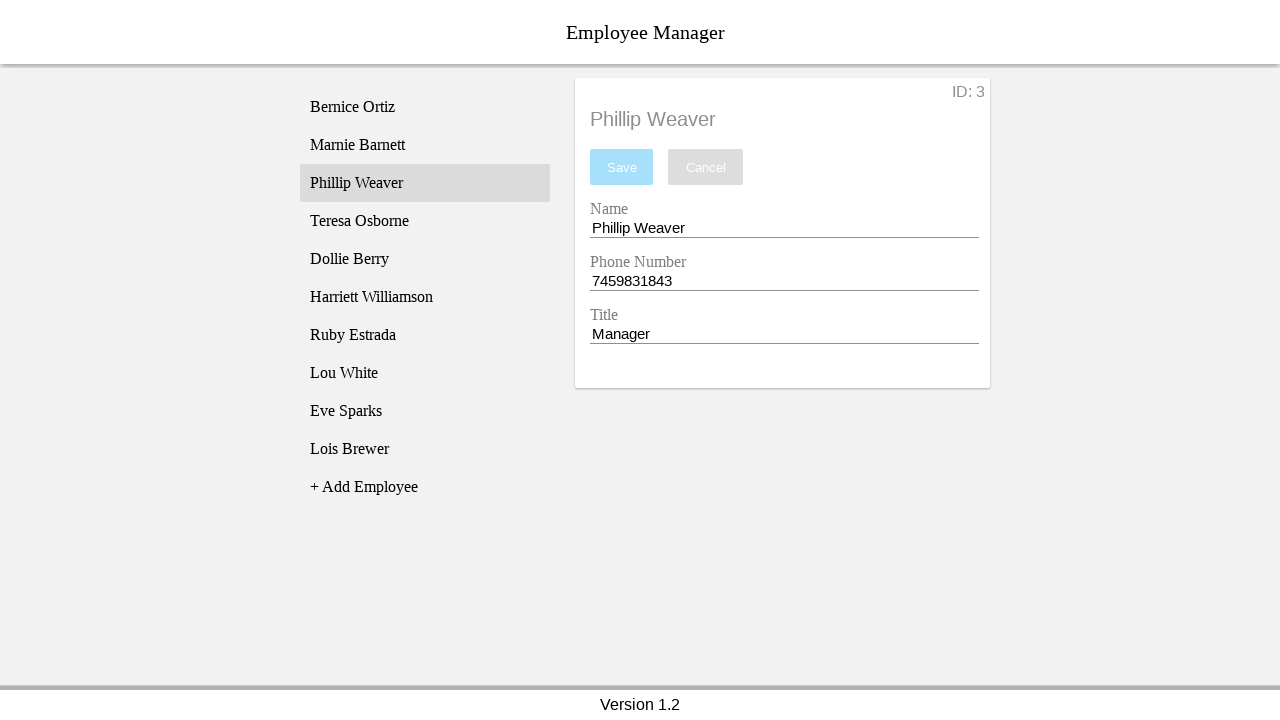

Clicked back on Bernice Ortiz to verify unsaved changes didn't persist at (425, 107) on [name='employee1']
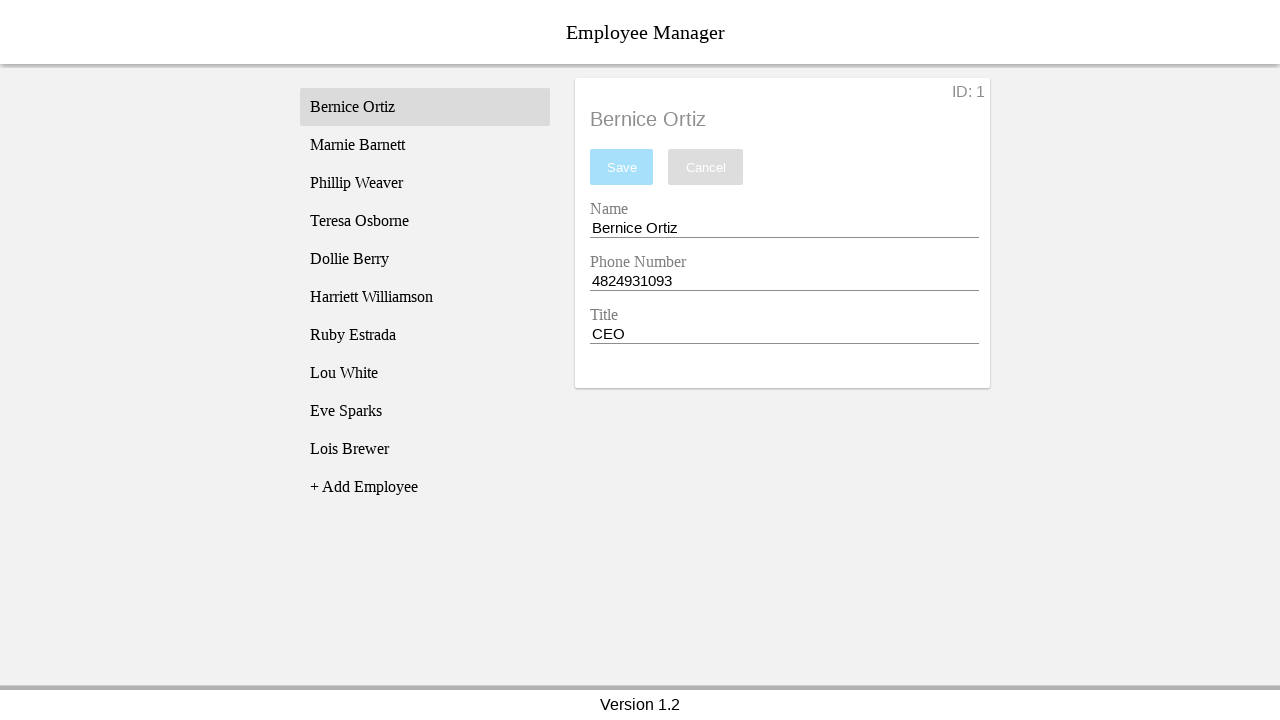

Bernice Ortiz's original name is displayed, confirming unsaved change was not persisted
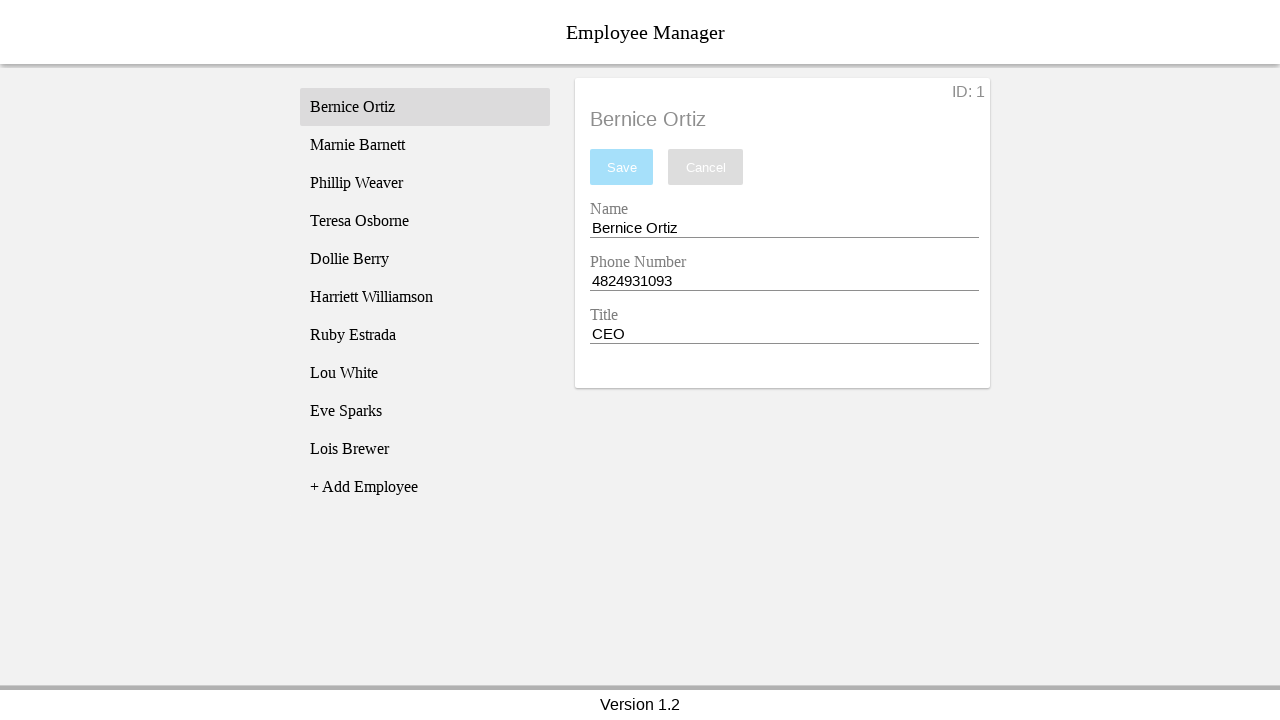

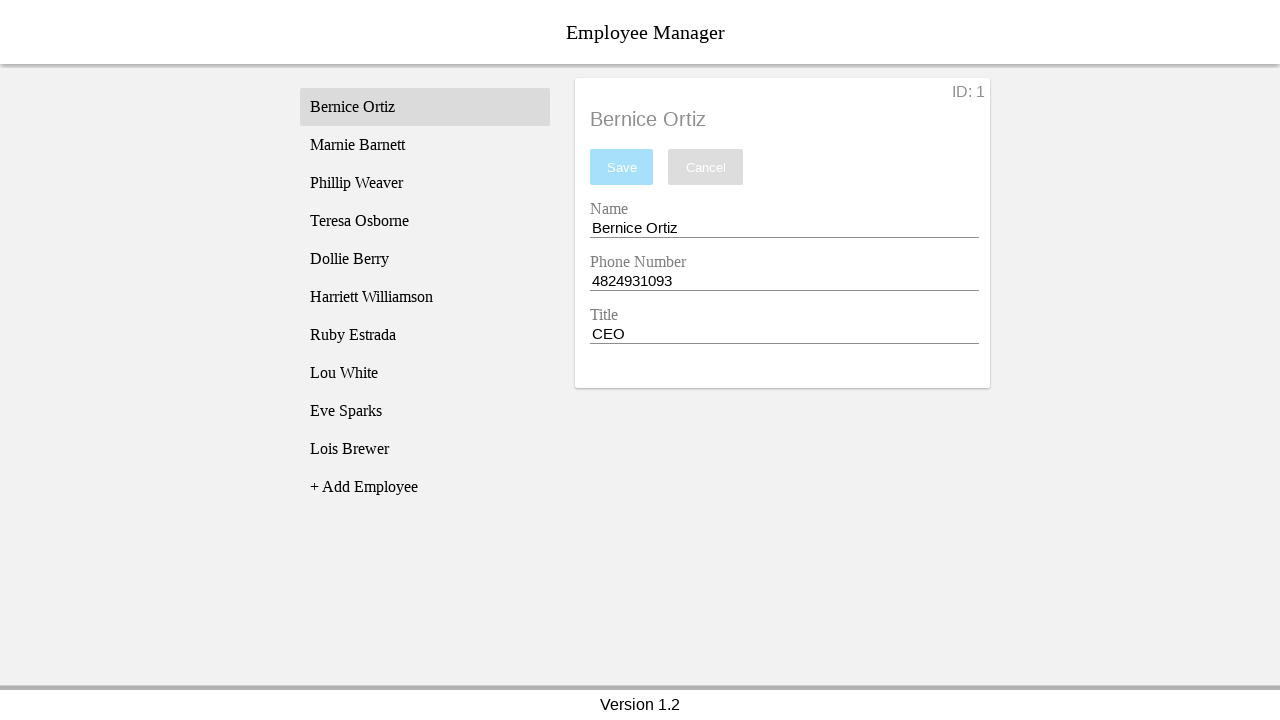